Tests that a todo item is removed when edited with an empty string

Starting URL: https://demo.playwright.dev/todomvc

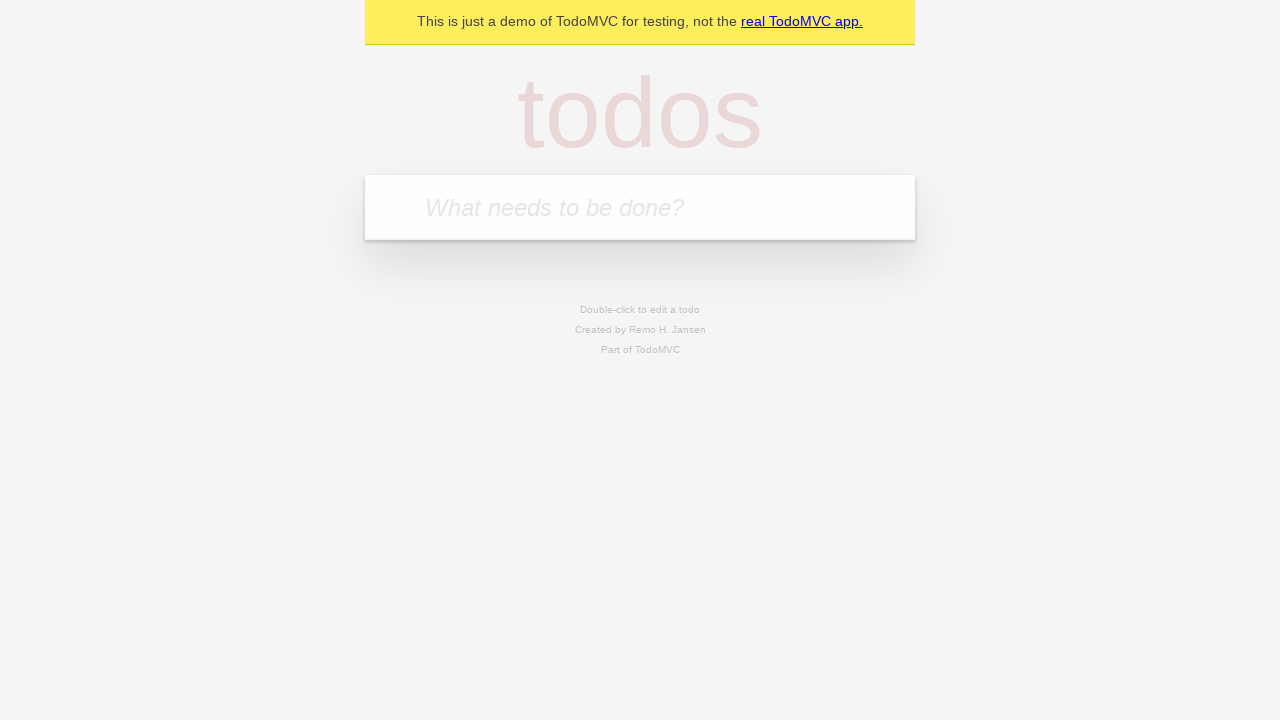

Filled todo input with 'buy some cheese' on internal:attr=[placeholder="What needs to be done?"i]
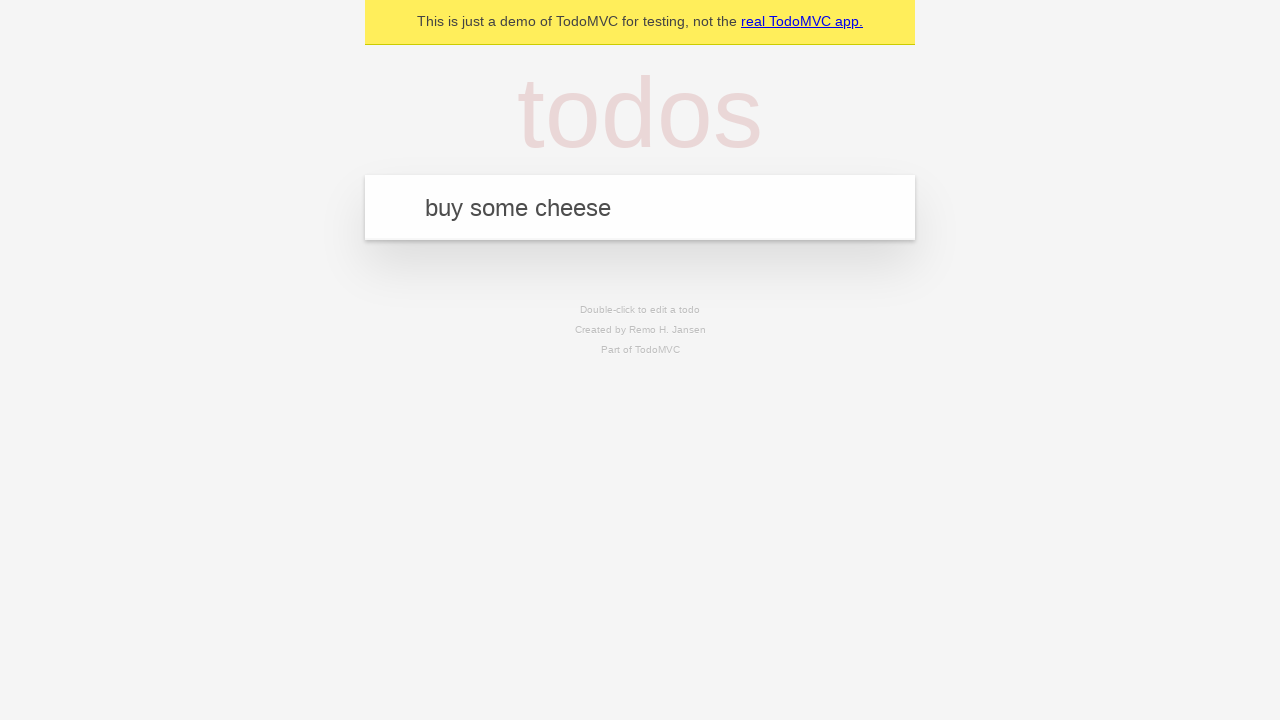

Pressed Enter to create todo 'buy some cheese' on internal:attr=[placeholder="What needs to be done?"i]
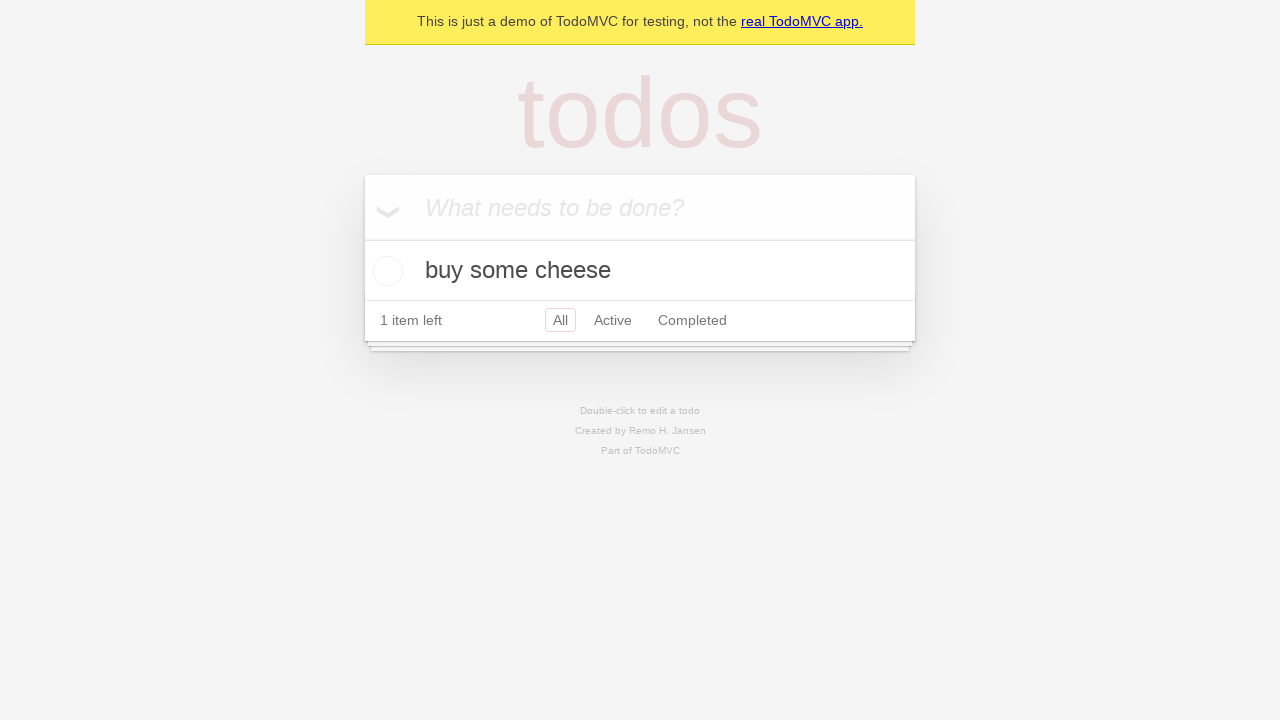

Filled todo input with 'feed the cat' on internal:attr=[placeholder="What needs to be done?"i]
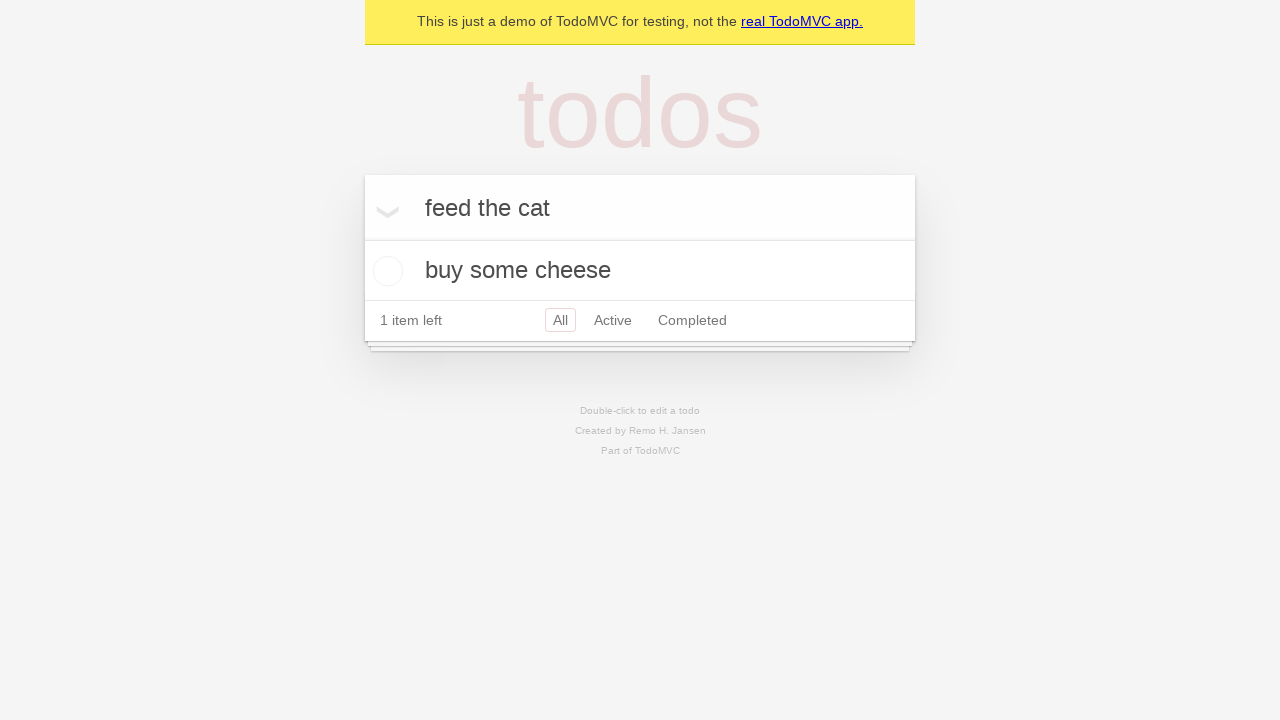

Pressed Enter to create todo 'feed the cat' on internal:attr=[placeholder="What needs to be done?"i]
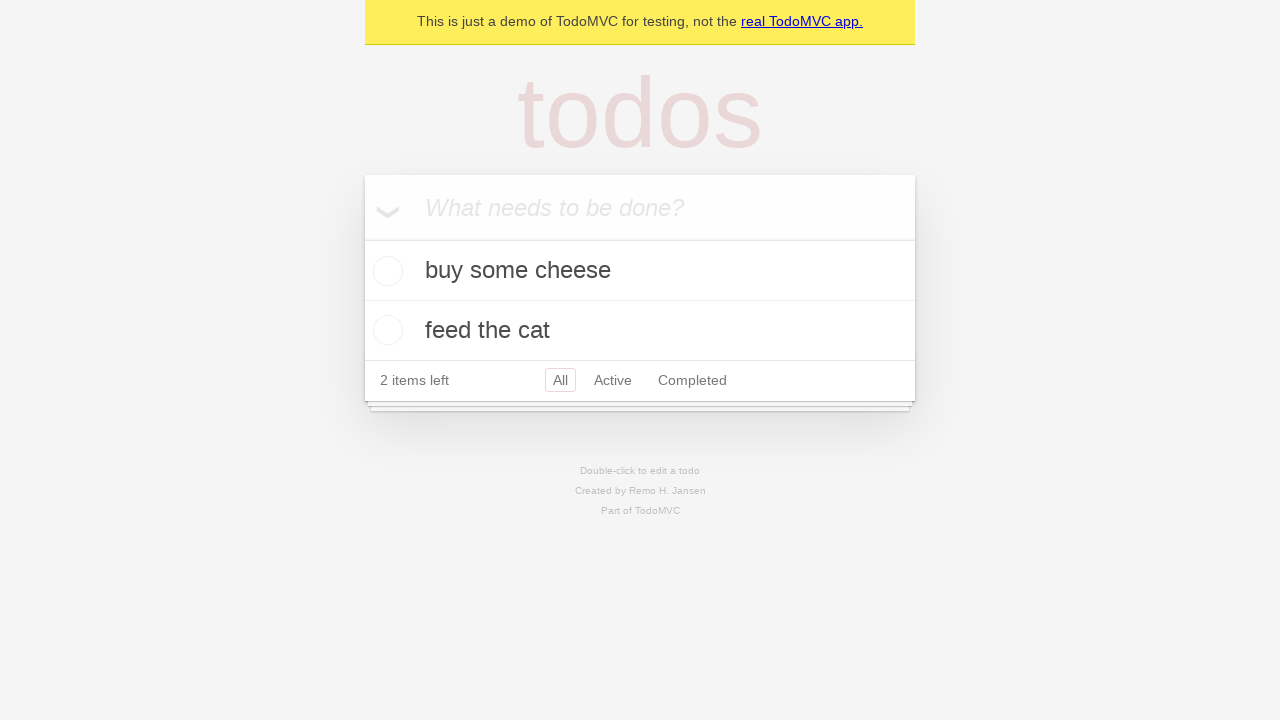

Filled todo input with 'book a doctors appointment' on internal:attr=[placeholder="What needs to be done?"i]
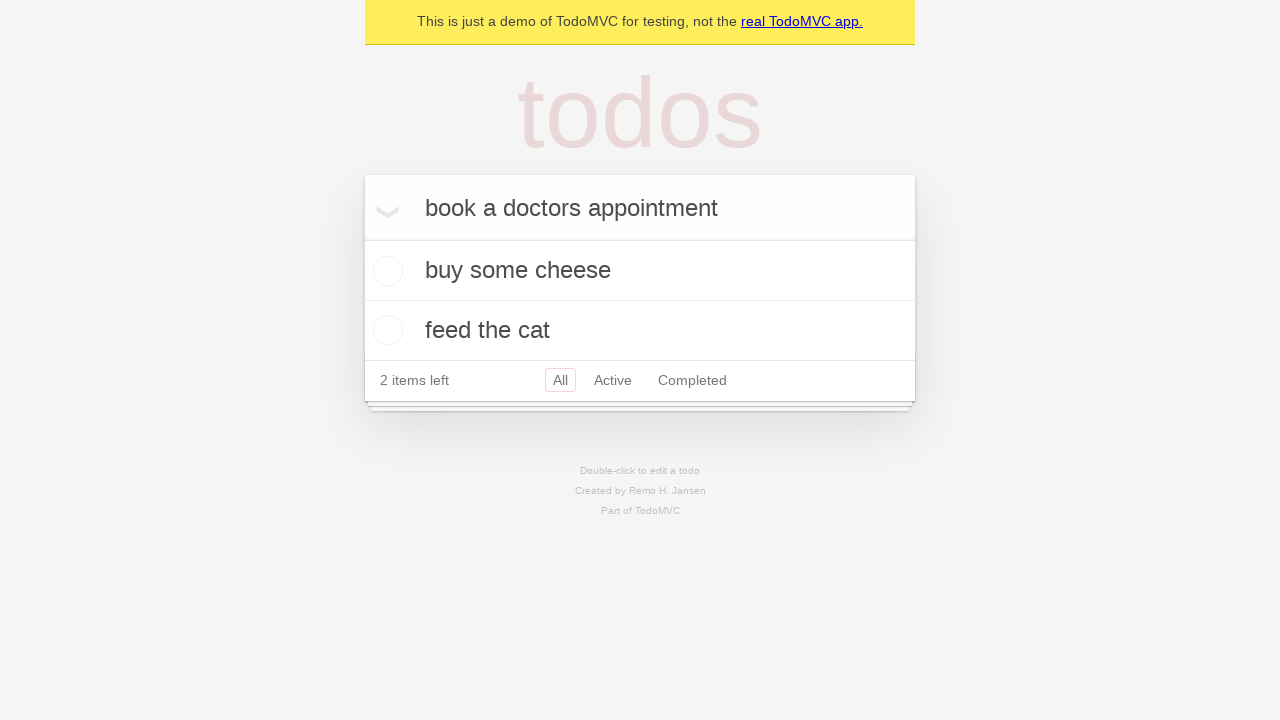

Pressed Enter to create todo 'book a doctors appointment' on internal:attr=[placeholder="What needs to be done?"i]
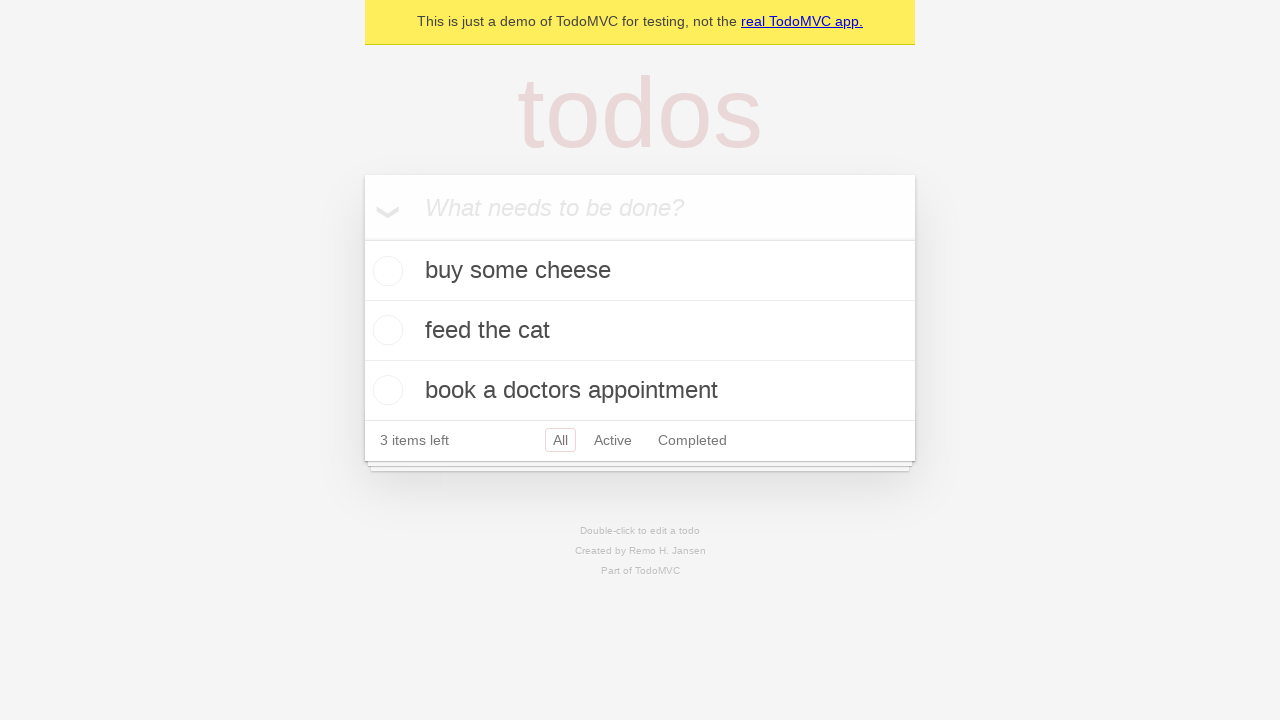

Double-clicked second todo item to enter edit mode at (640, 331) on internal:testid=[data-testid="todo-item"s] >> nth=1
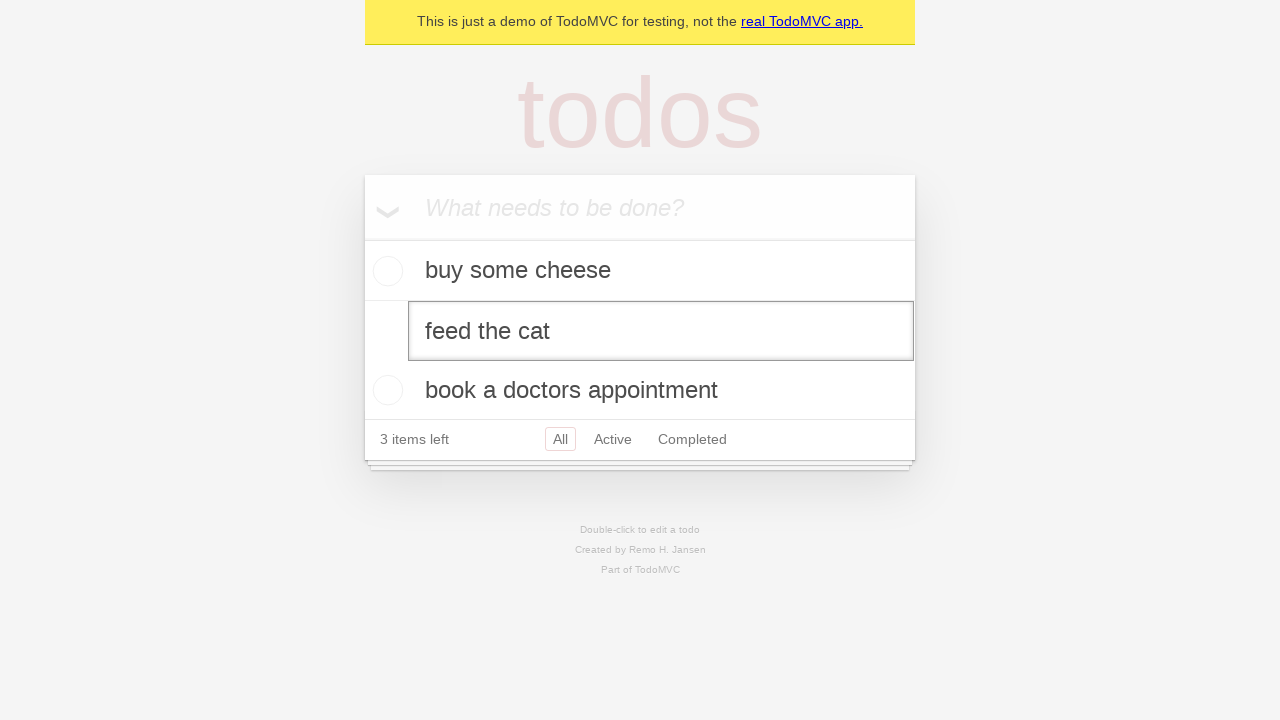

Cleared text in edit input field on internal:testid=[data-testid="todo-item"s] >> nth=1 >> internal:role=textbox[nam
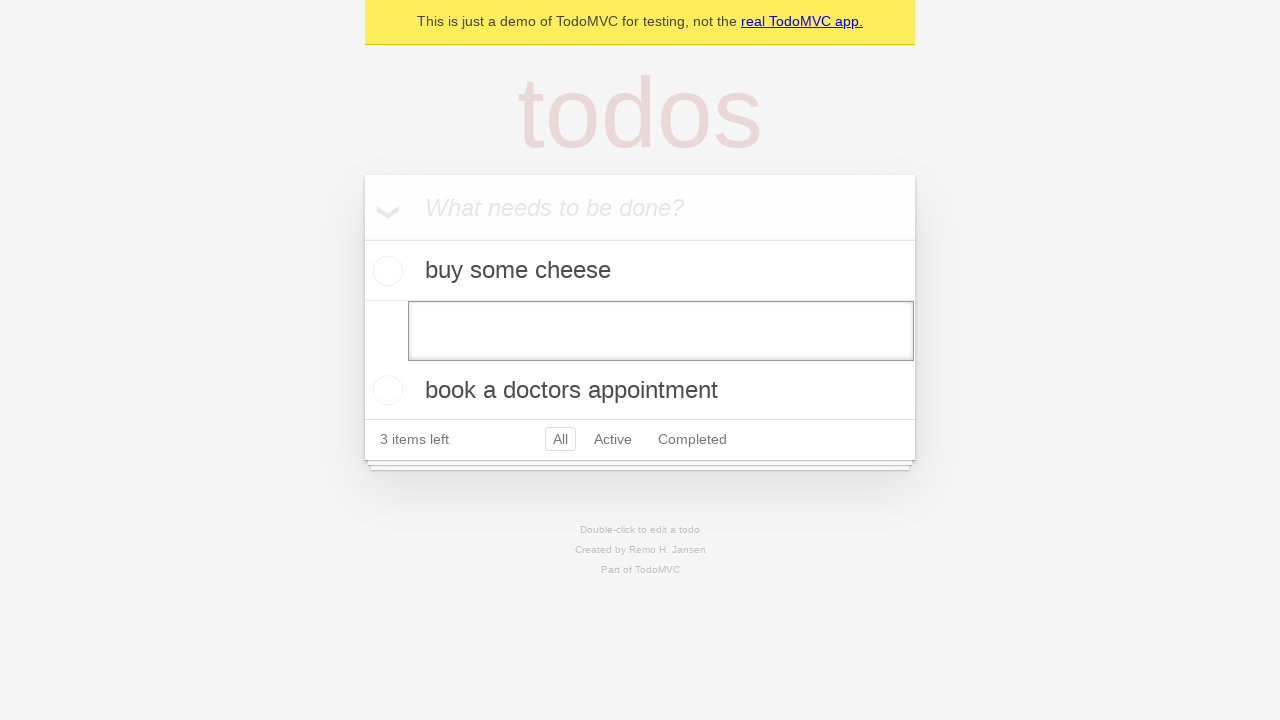

Pressed Enter to confirm empty edit - item should be removed on internal:testid=[data-testid="todo-item"s] >> nth=1 >> internal:role=textbox[nam
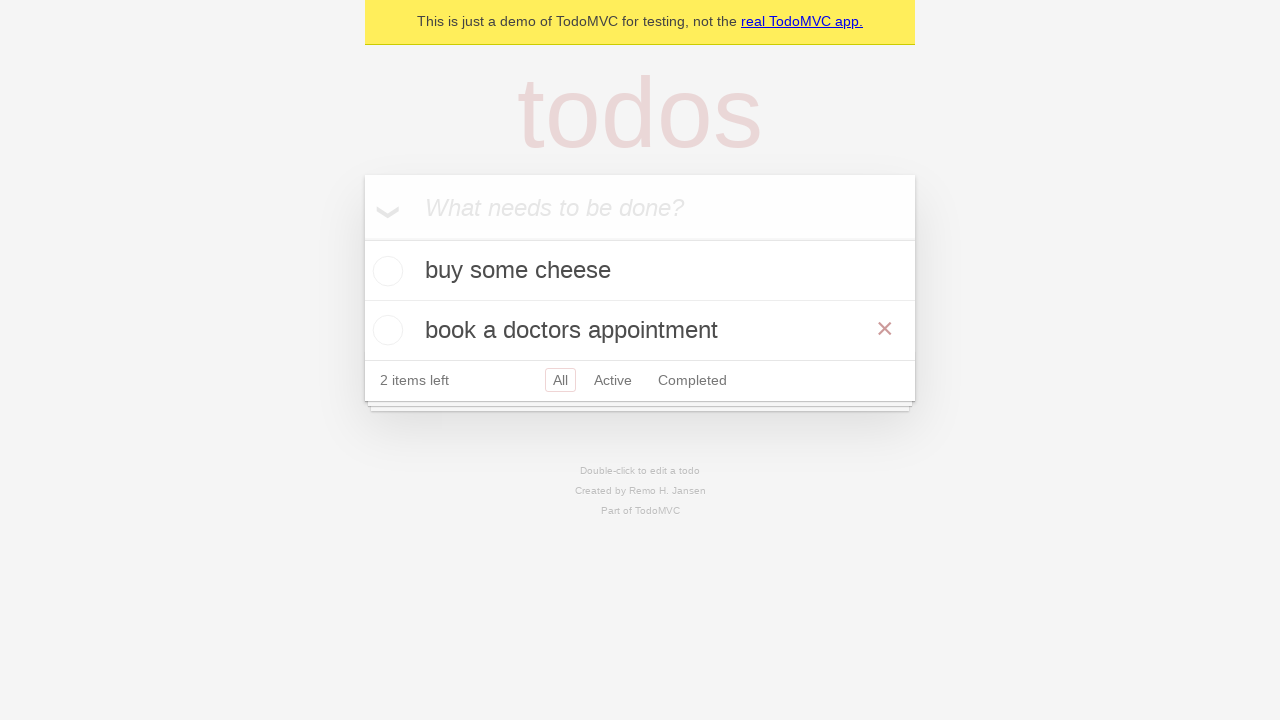

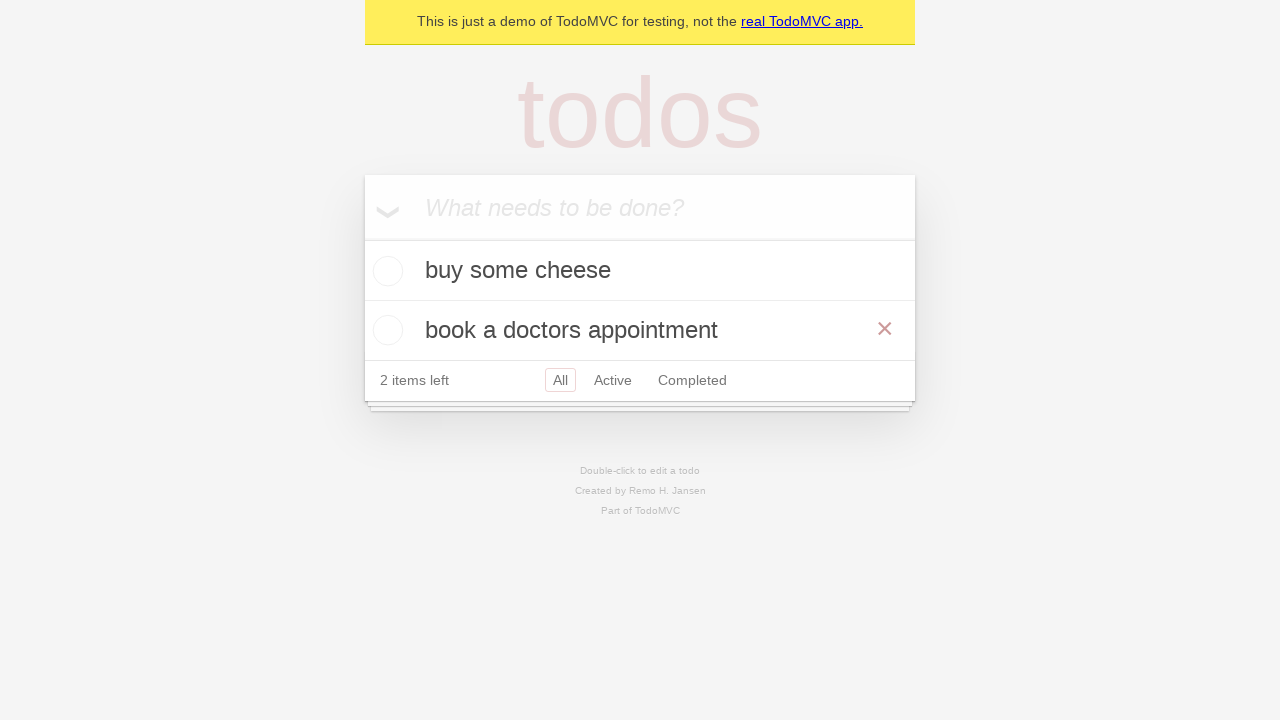